Tests the search functionality on python.org by entering "pycon" in the search box and submitting the search

Starting URL: http://www.python.org

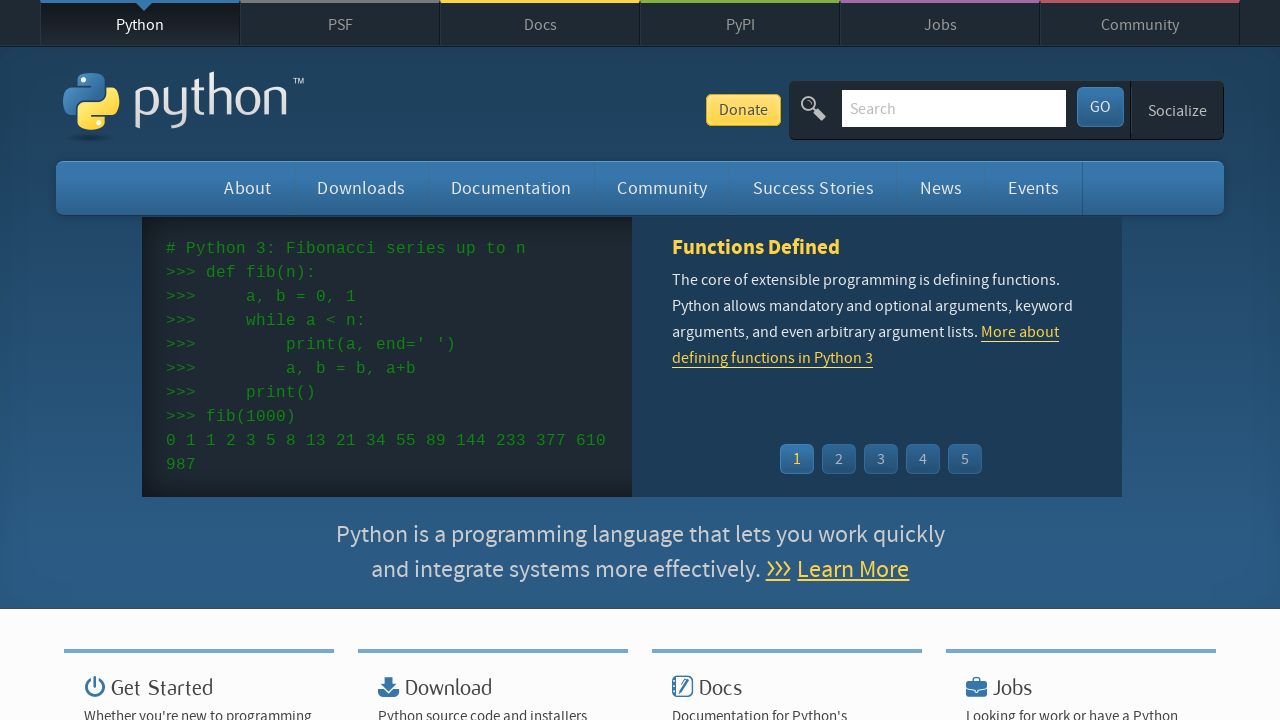

Filled search box with 'pycon' on input[name='q']
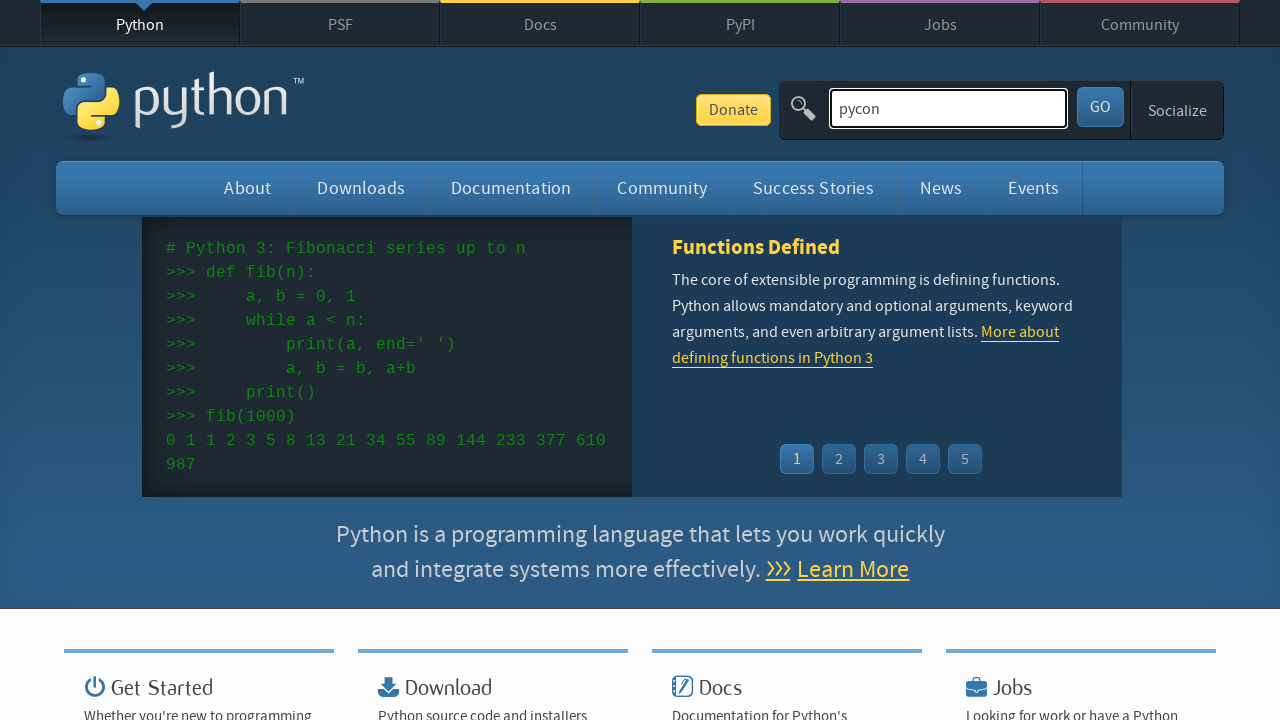

Pressed Enter to submit search on input[name='q']
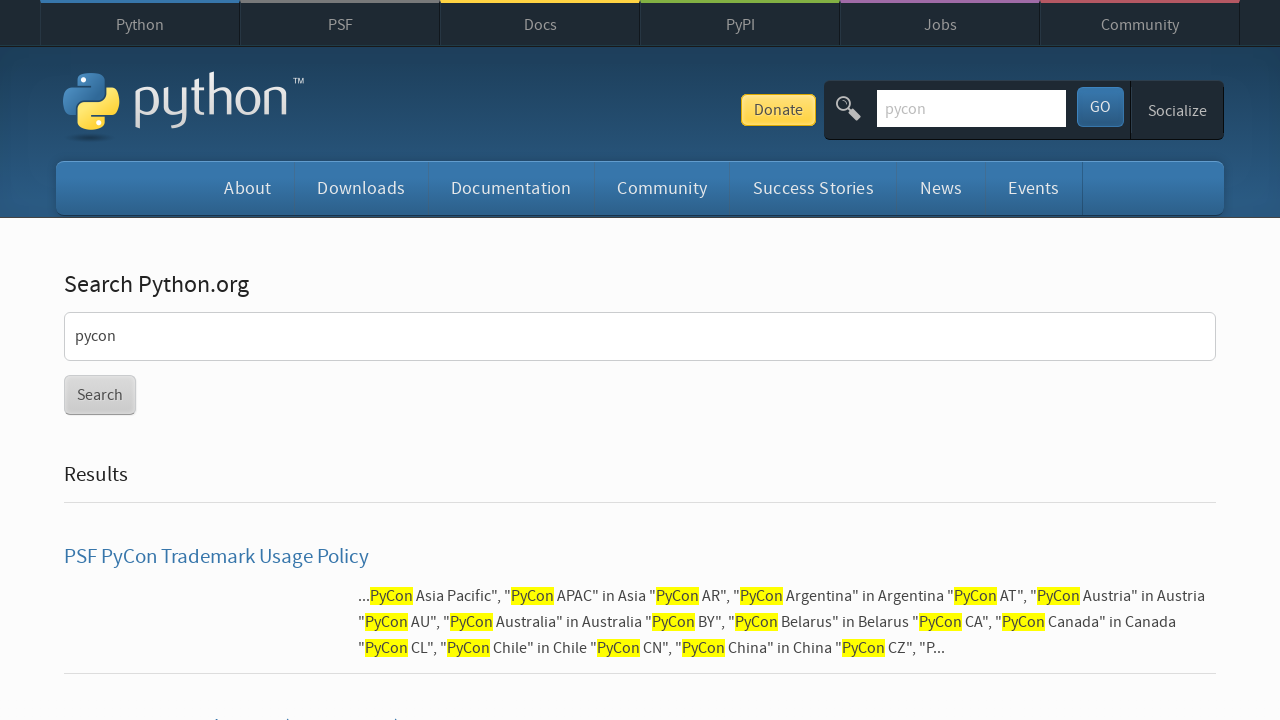

Search results page loaded
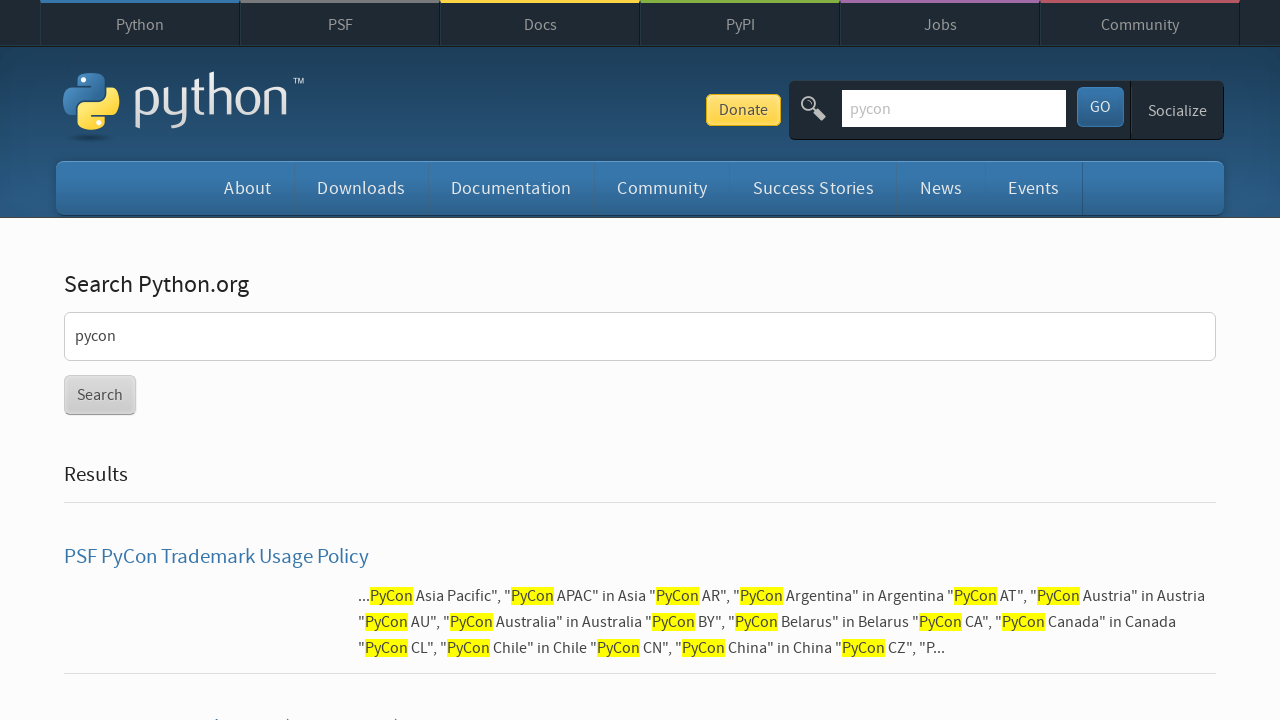

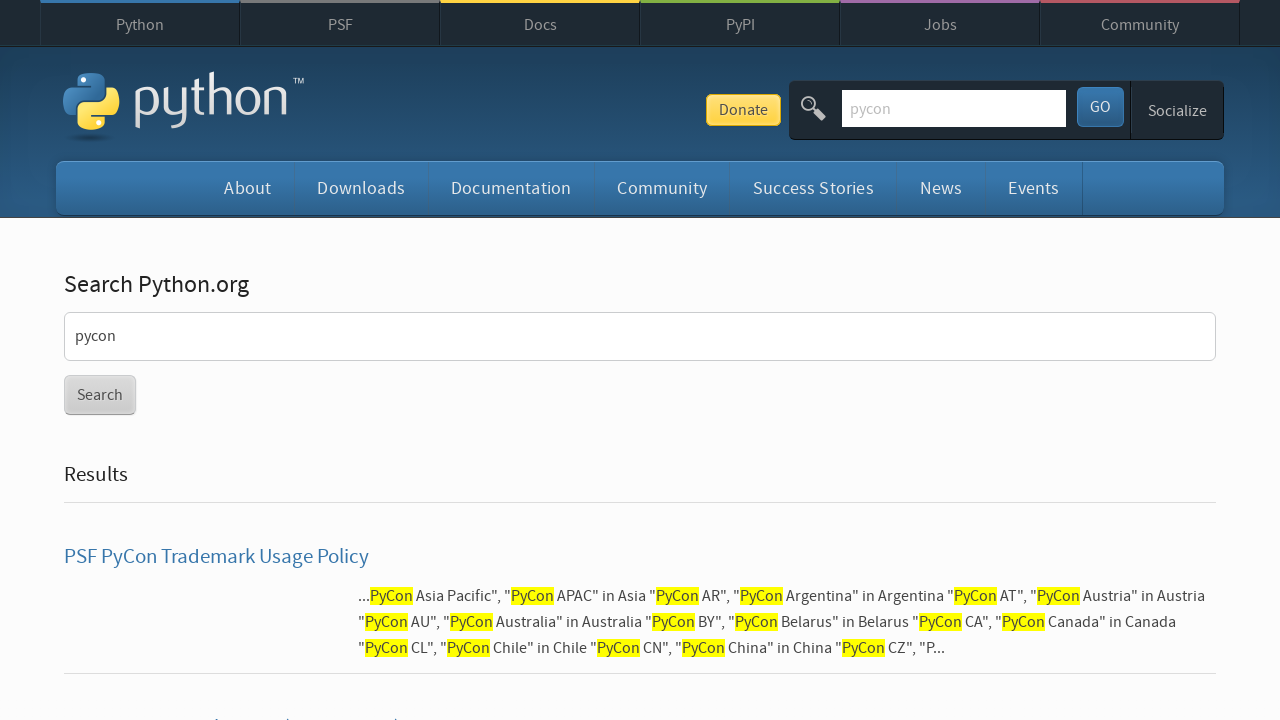